Tests that the player accumulates points while playing the game.

Starting URL: https://borbely-dominik-peter.github.io/WebProjekt3/

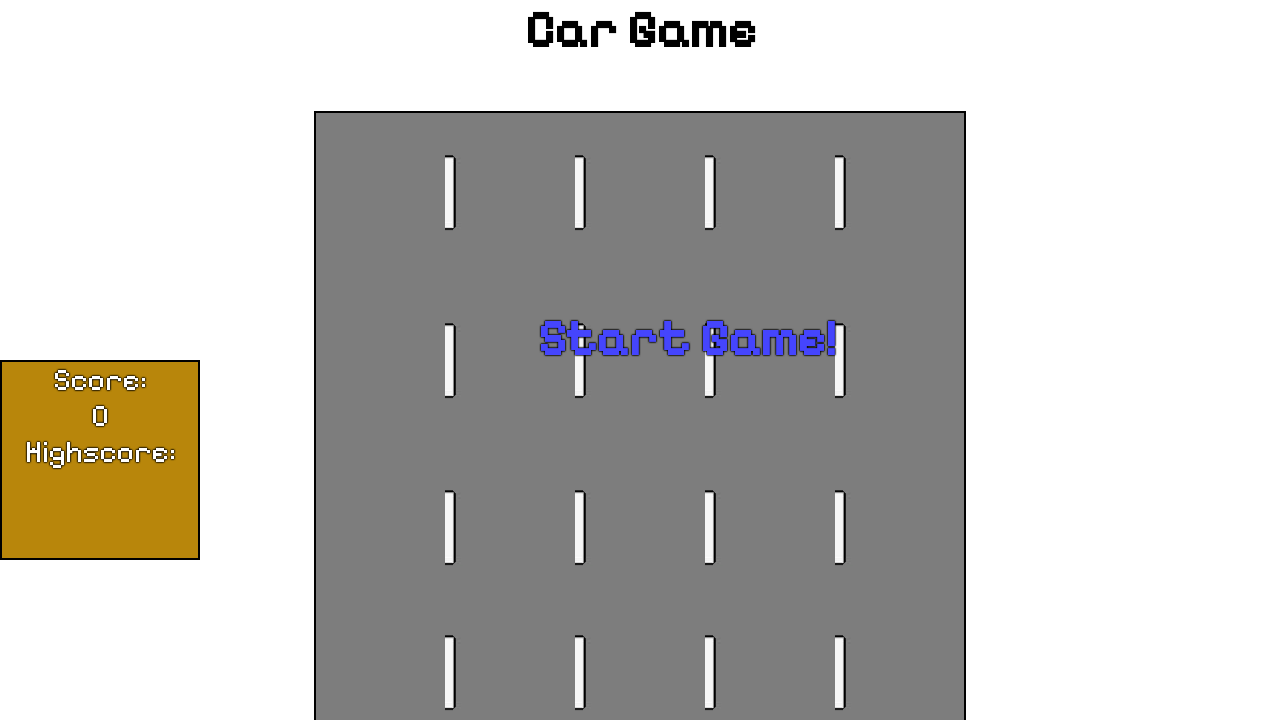

Set up dialog handler to auto-accept dialogs
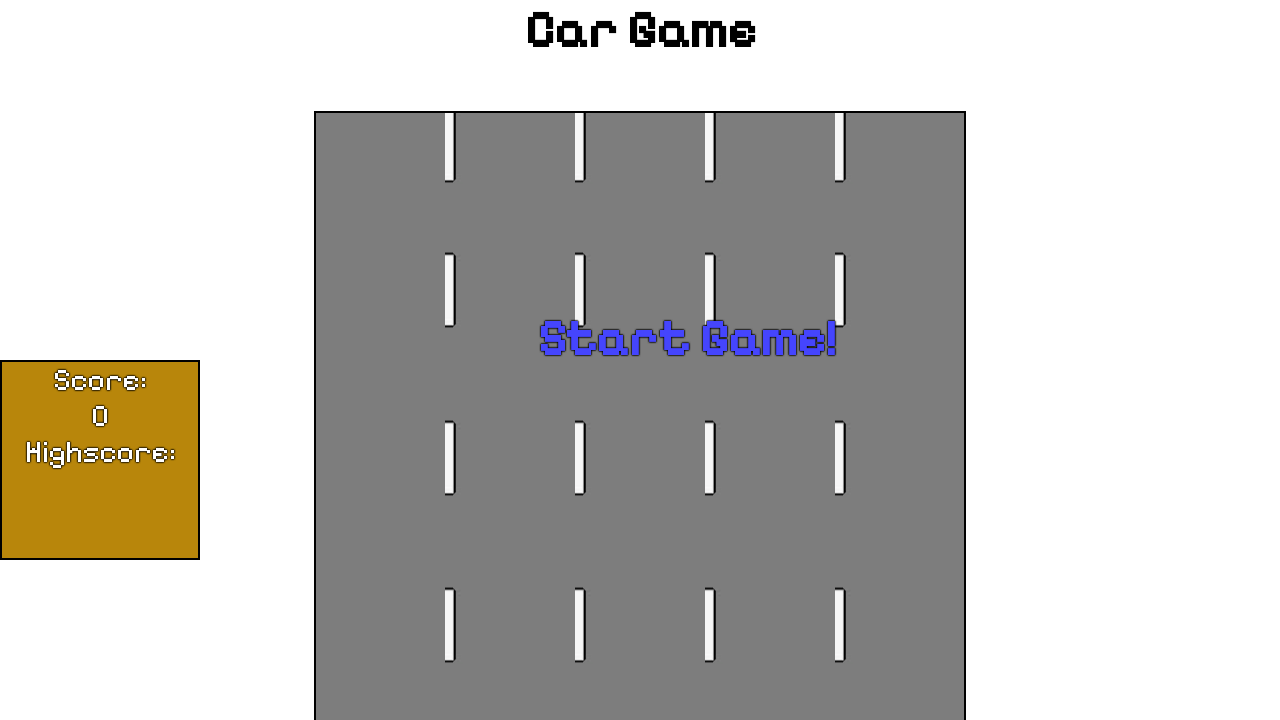

Clicked start game button at (687, 338) on #startText
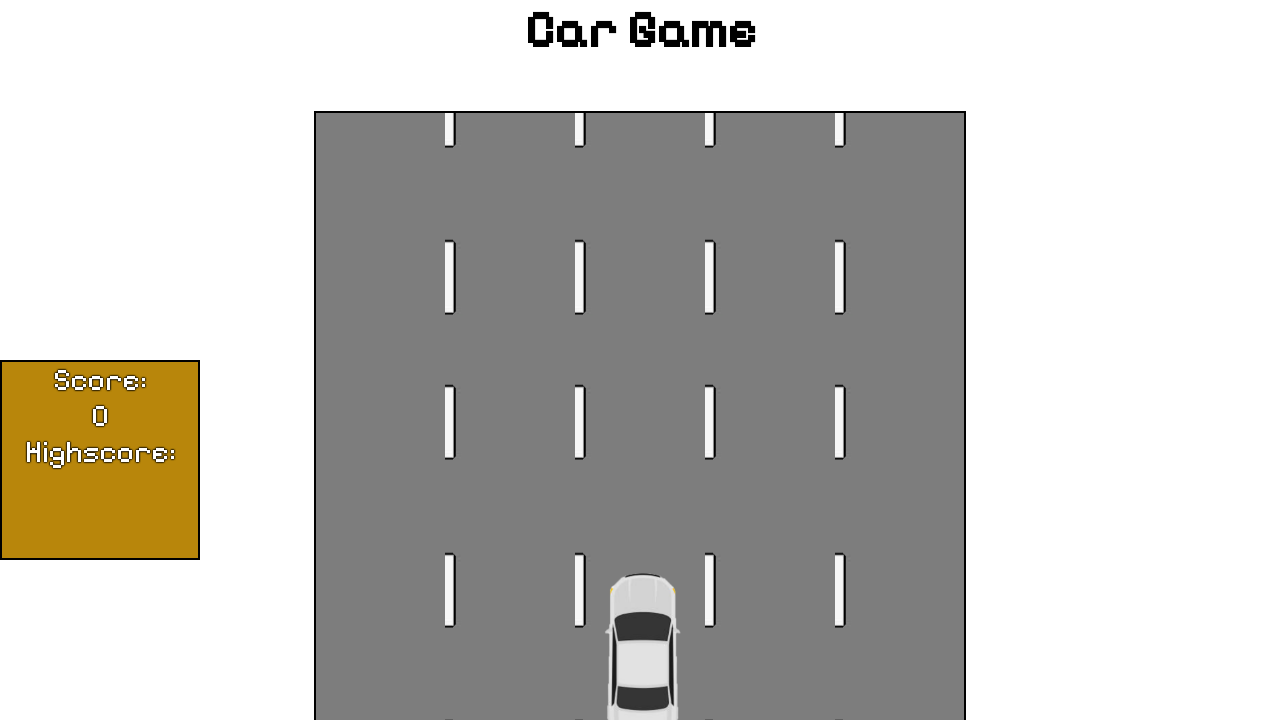

Waited 3 seconds for points to accumulate during gameplay
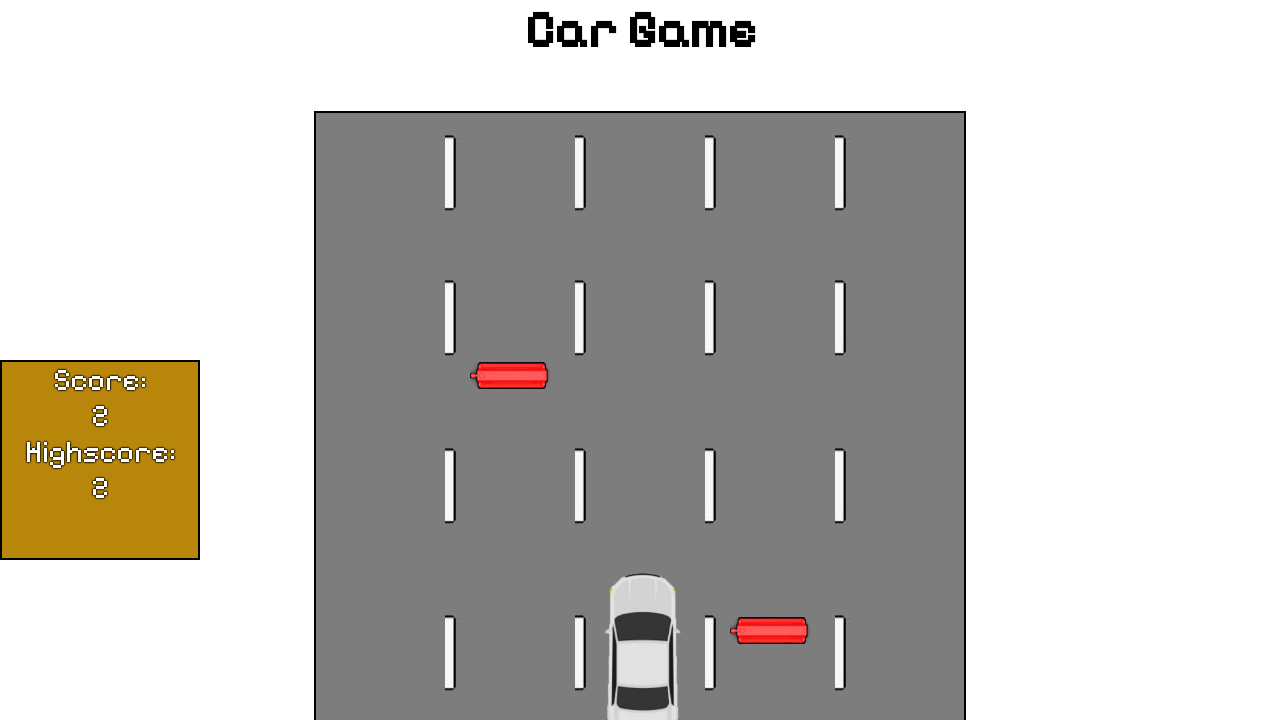

Score display element loaded successfully
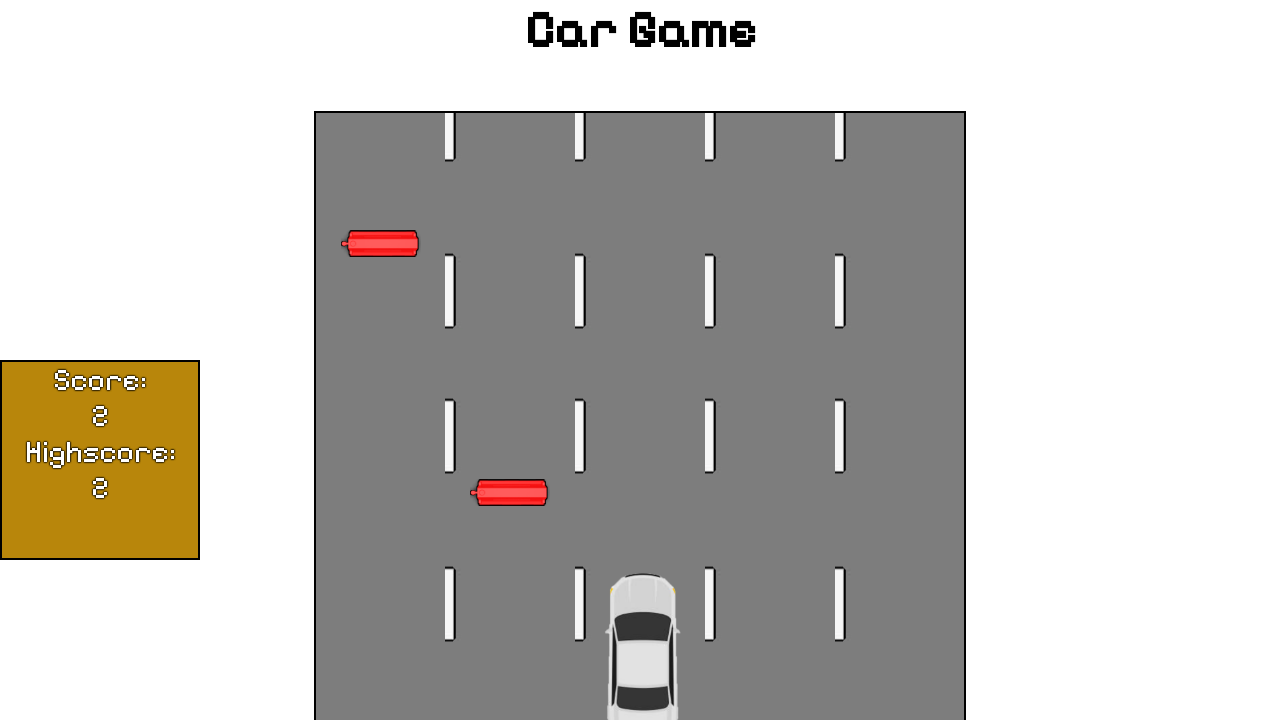

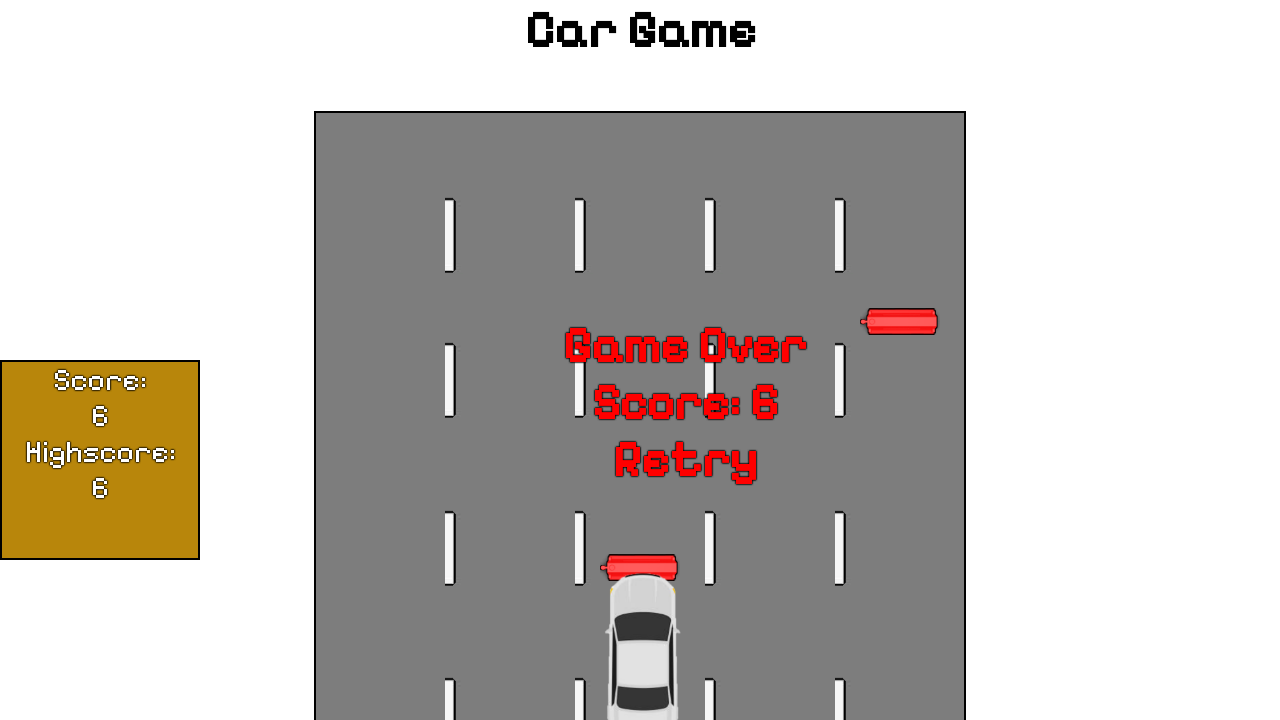